Tests dynamic controls using explicit waits by clicking Remove button, waiting for "It's gone!" message, then clicking Add button and waiting for "It's back!" message.

Starting URL: https://the-internet.herokuapp.com/dynamic_controls

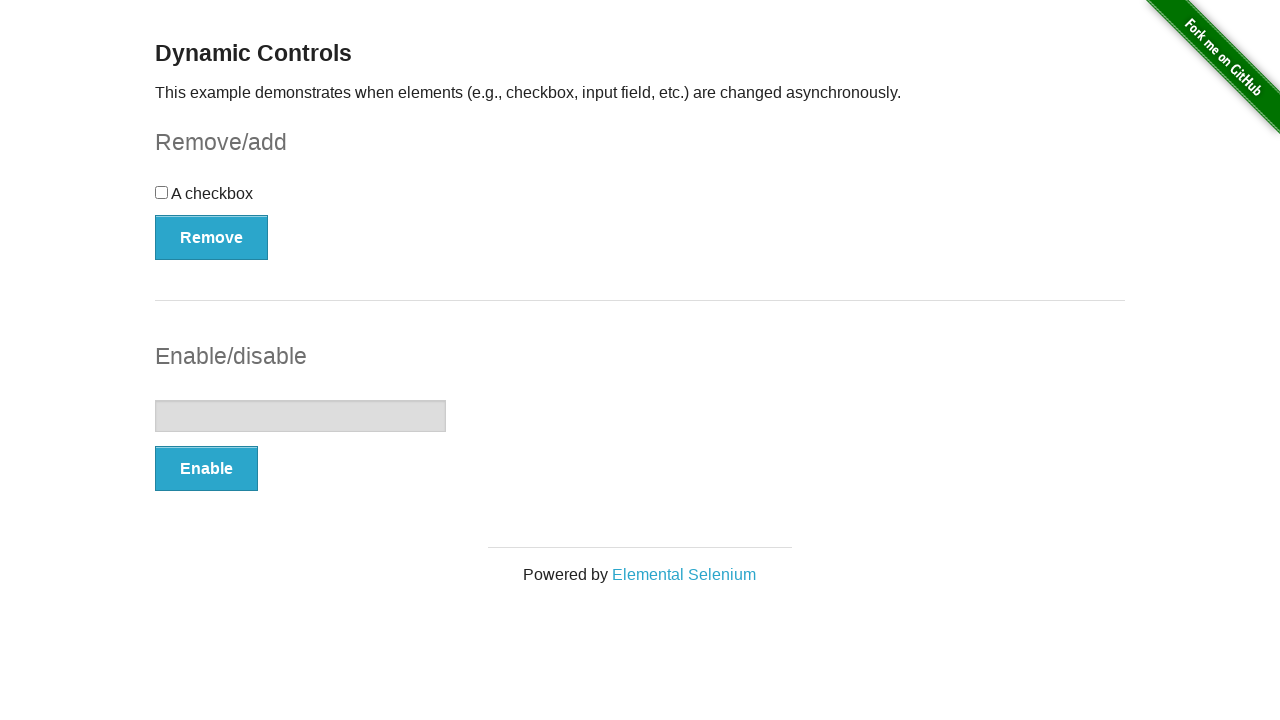

Clicked Remove button to trigger dynamic control removal at (212, 237) on xpath=//button[@onclick='swapCheckbox()']
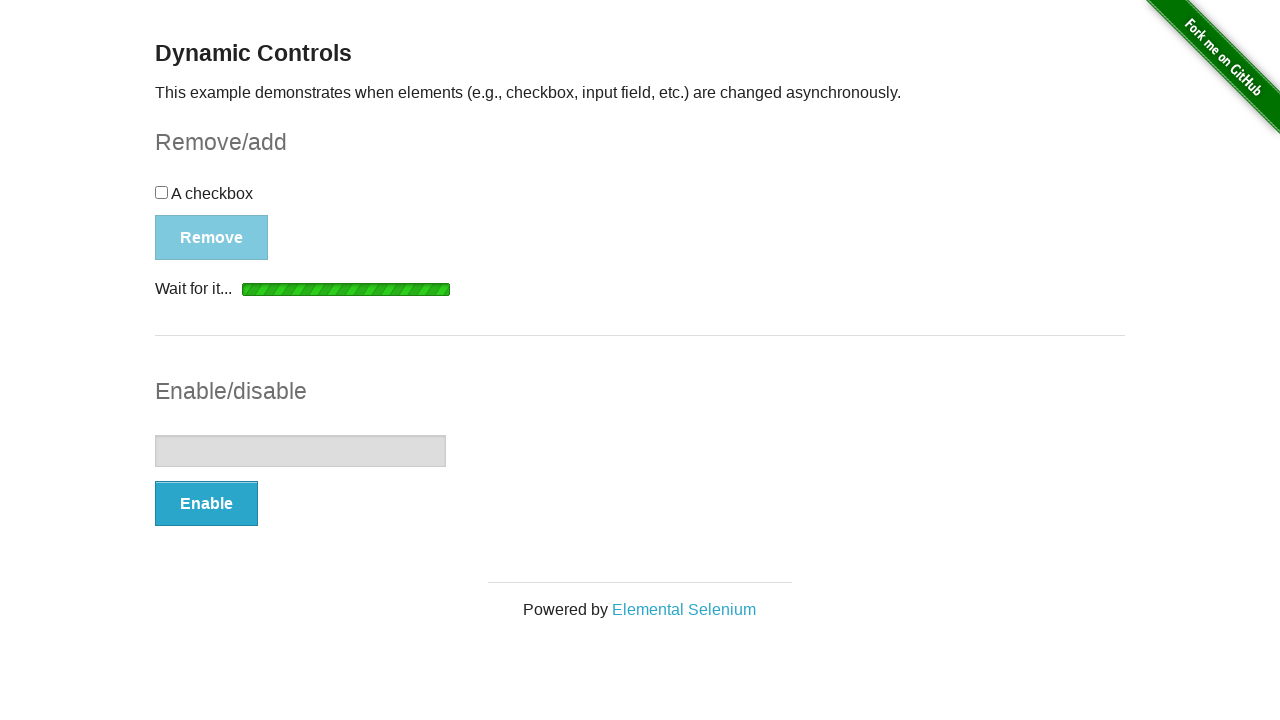

Waited for and found 'It's gone!' message after removing control
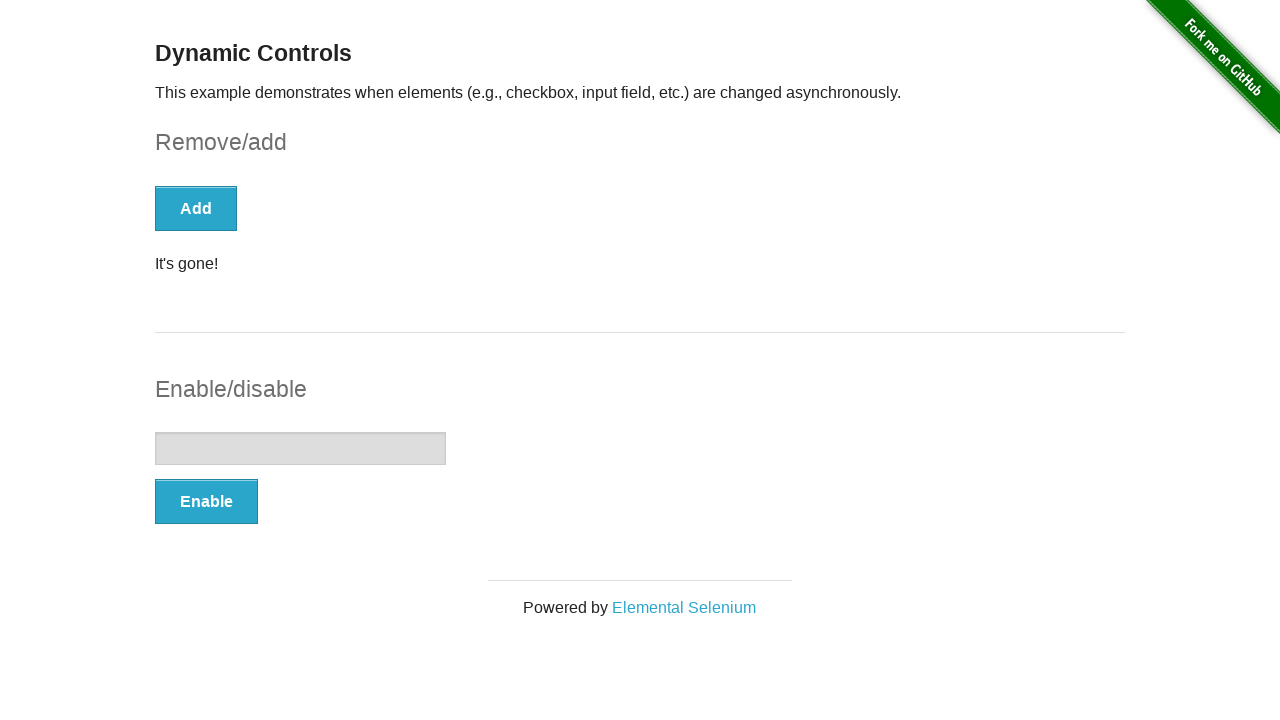

Verified 'It's gone!' message is visible
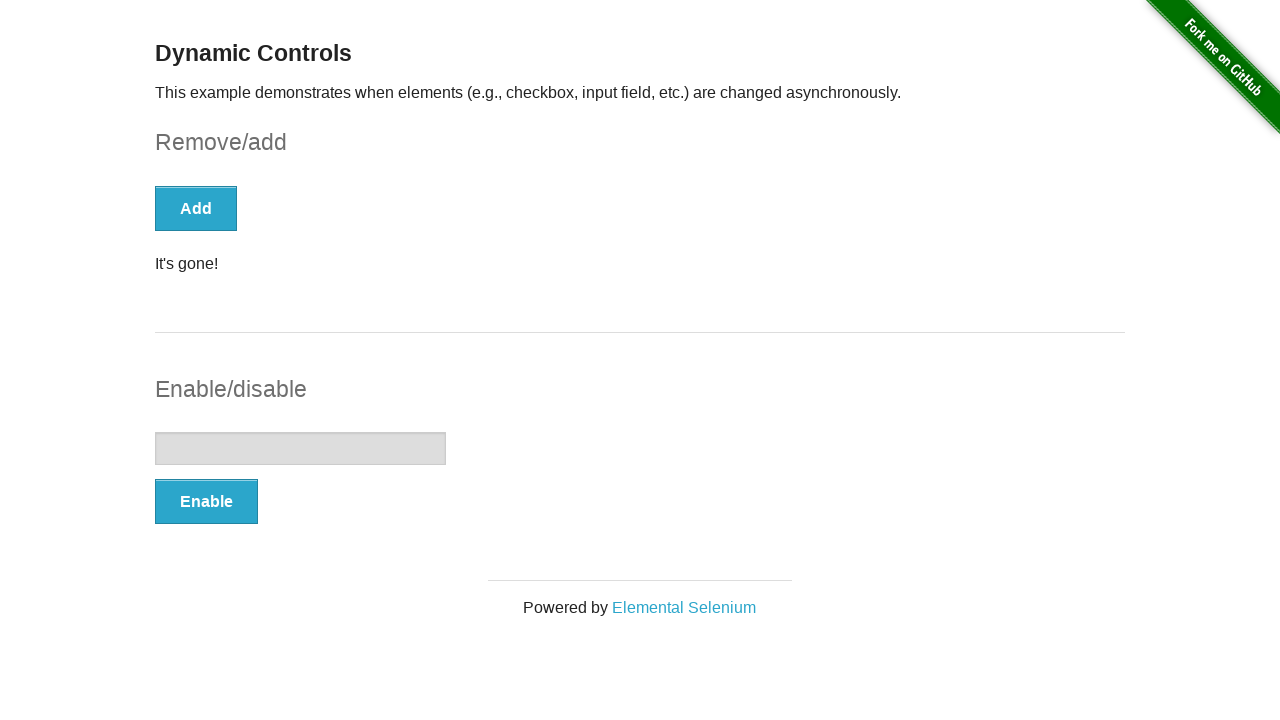

Clicked Add button to restore dynamic control at (196, 208) on xpath=//button[text()='Add']
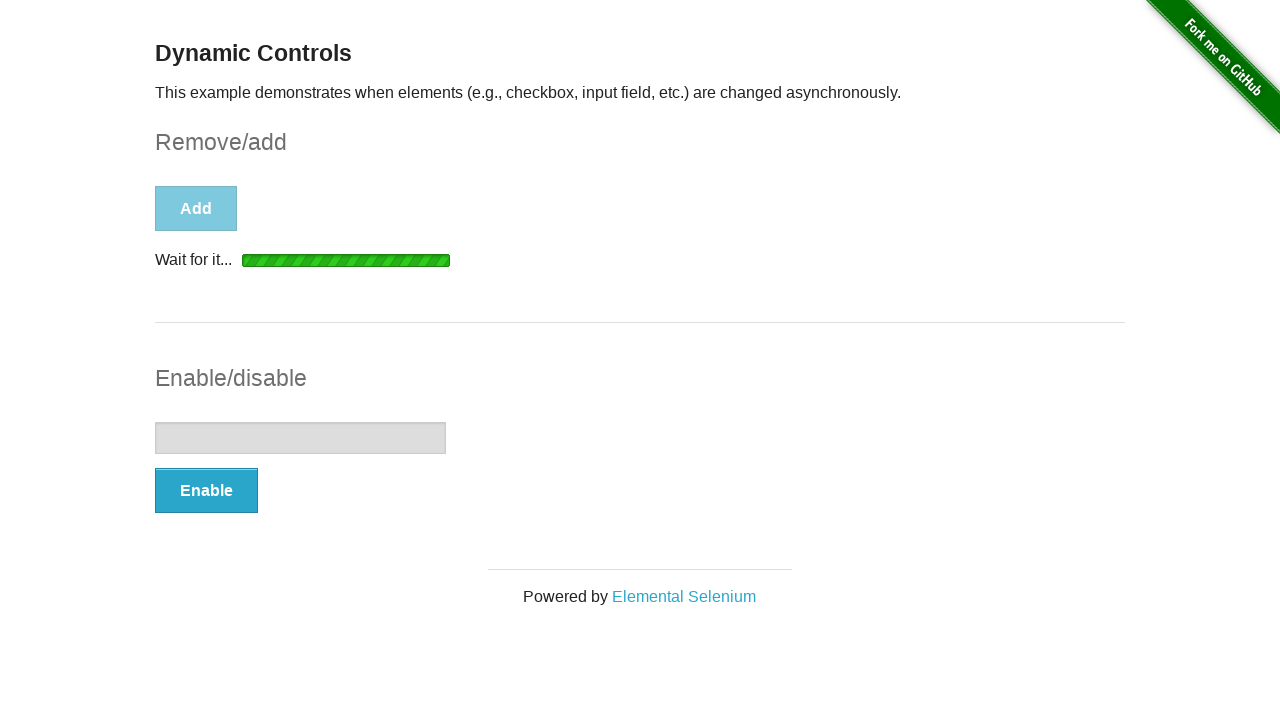

Waited for and found 'It's back!' message after adding control
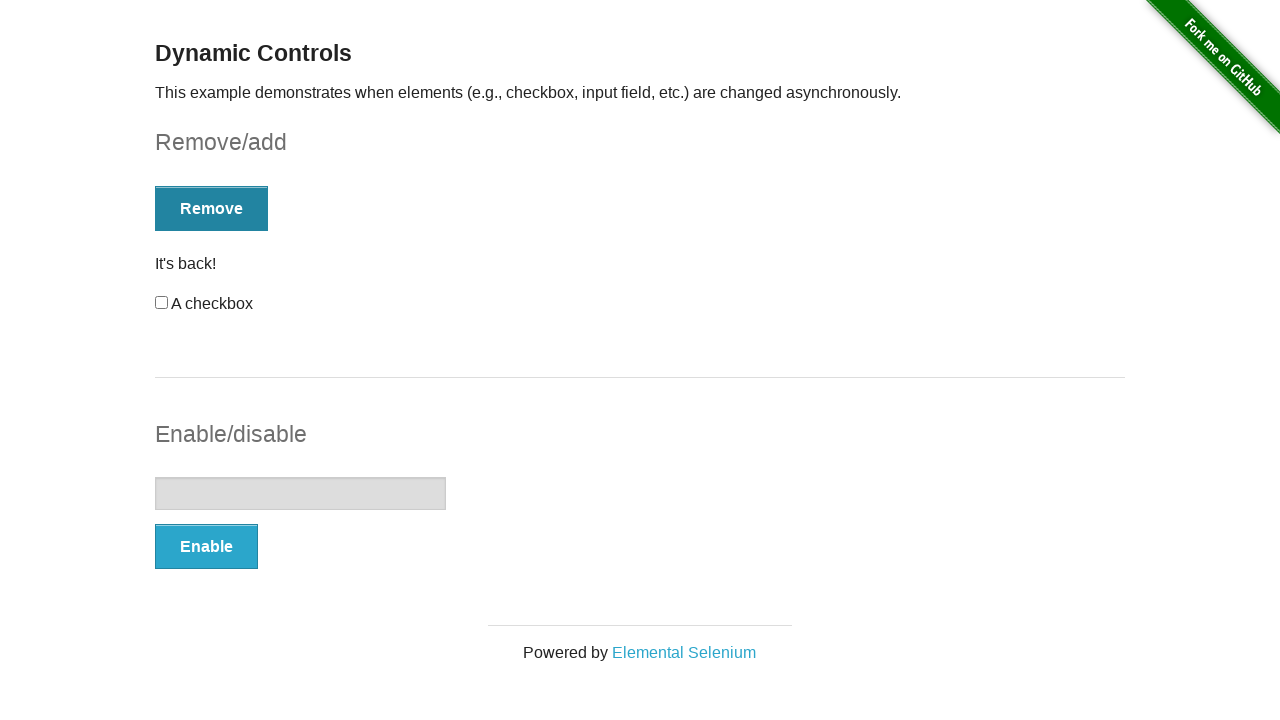

Verified 'It's back!' message is visible
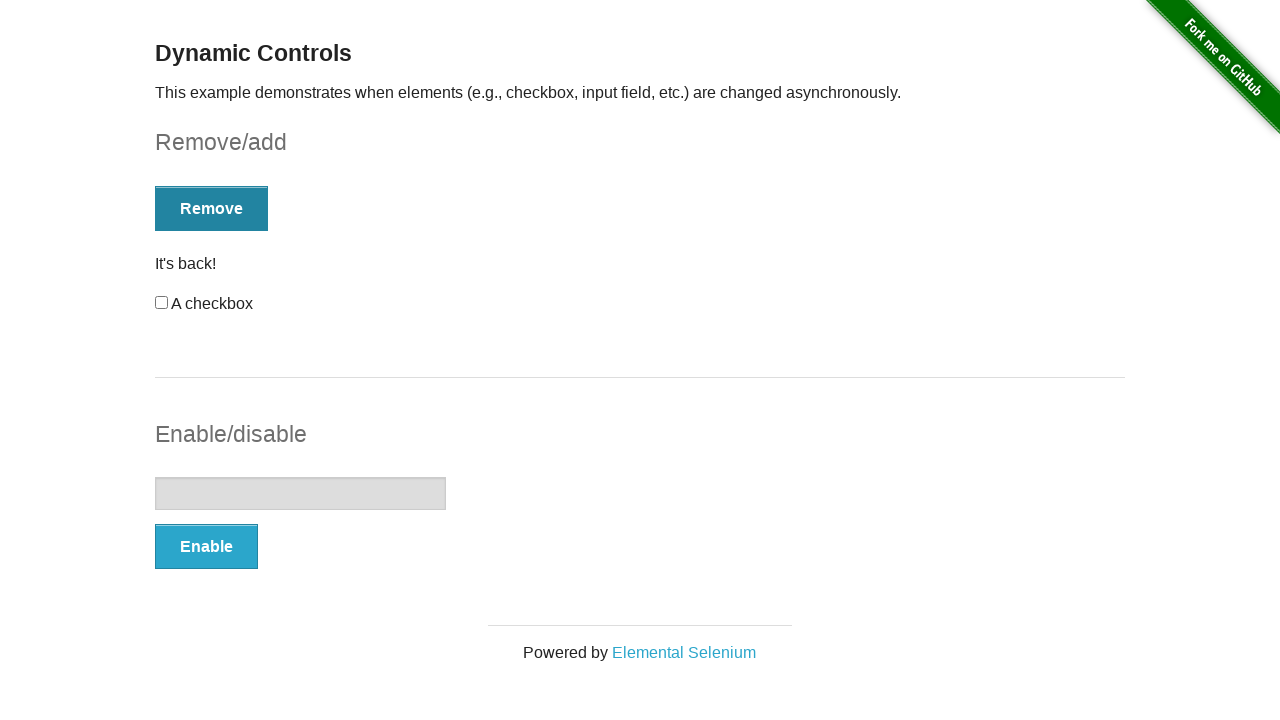

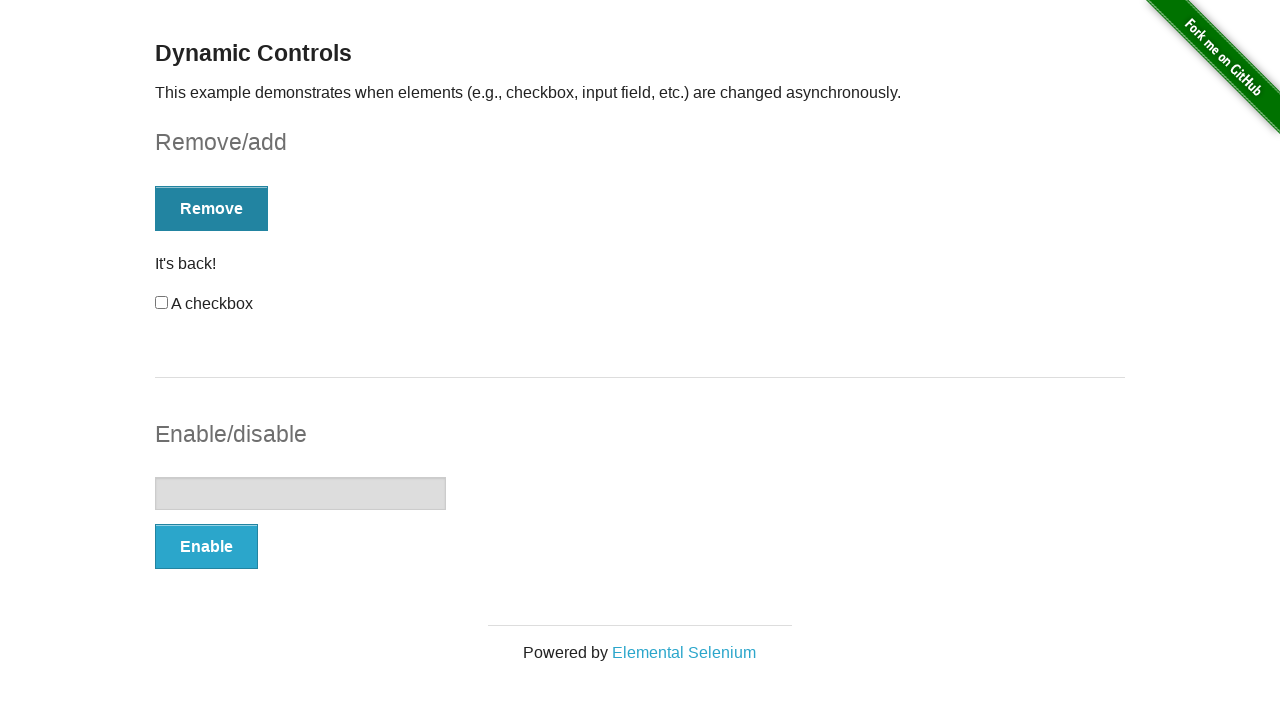